Tests login form error handling by submitting incorrect credentials and verifying the error message displayed

Starting URL: https://login1.nextbasecrm.com/

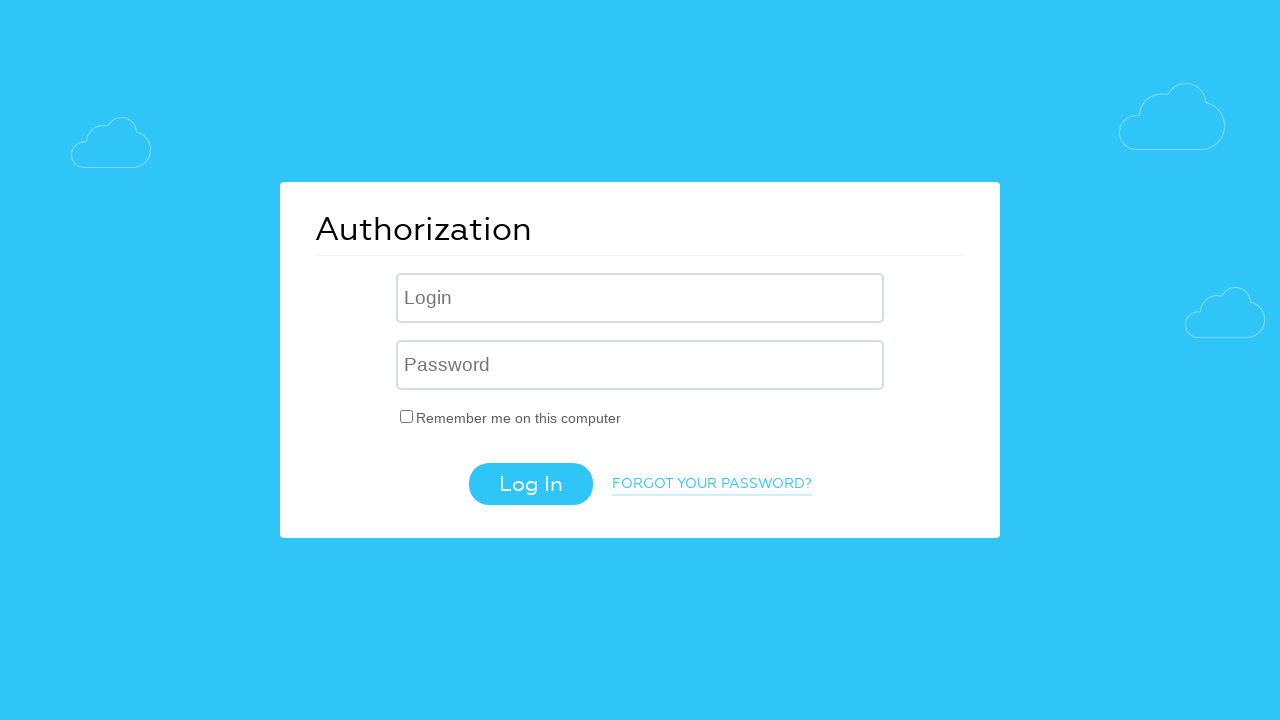

Filled username field with 'incorrect' on input[name='USER_LOGIN']
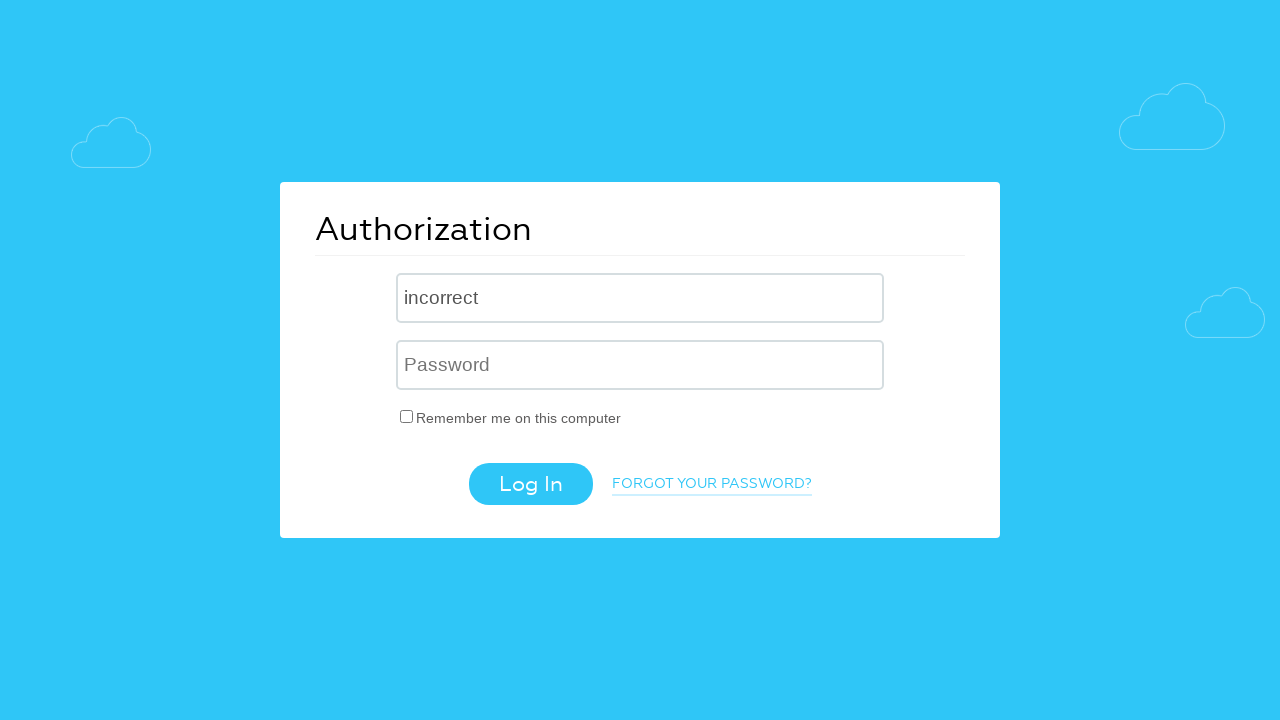

Filled password field with 'incorrect' on input[name='USER_PASSWORD']
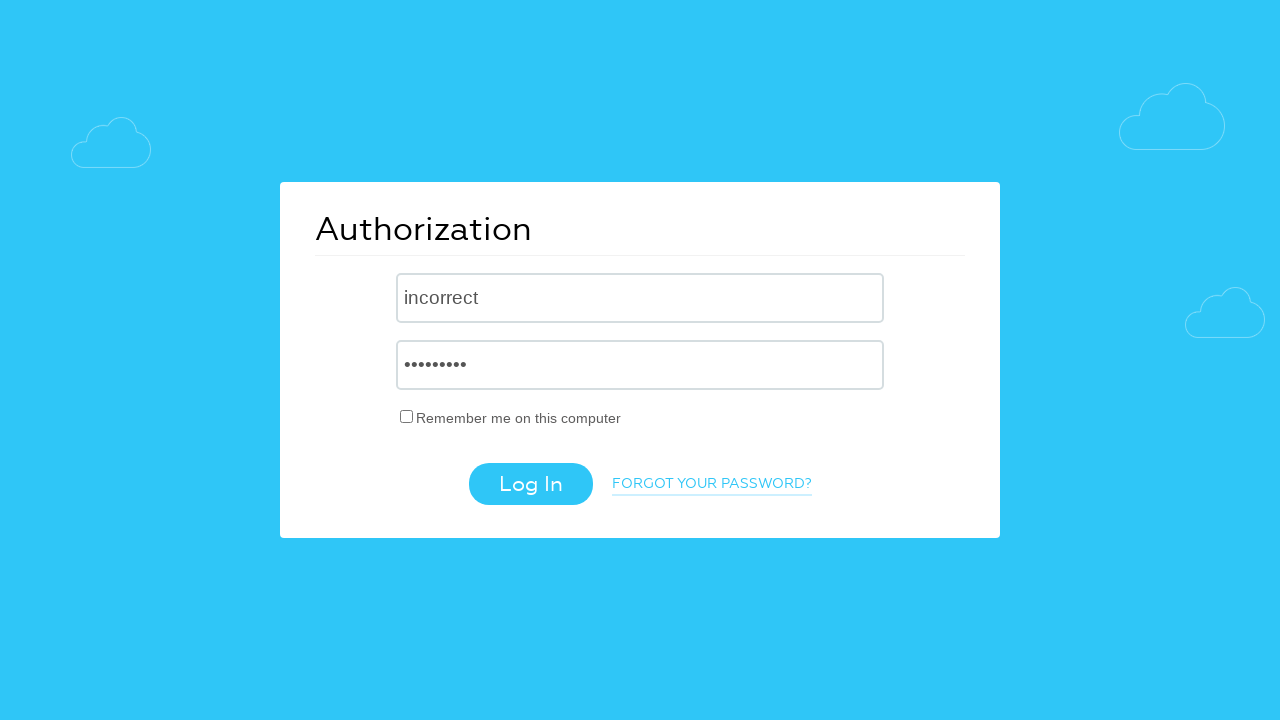

Clicked login button with incorrect credentials at (530, 484) on .login-btn
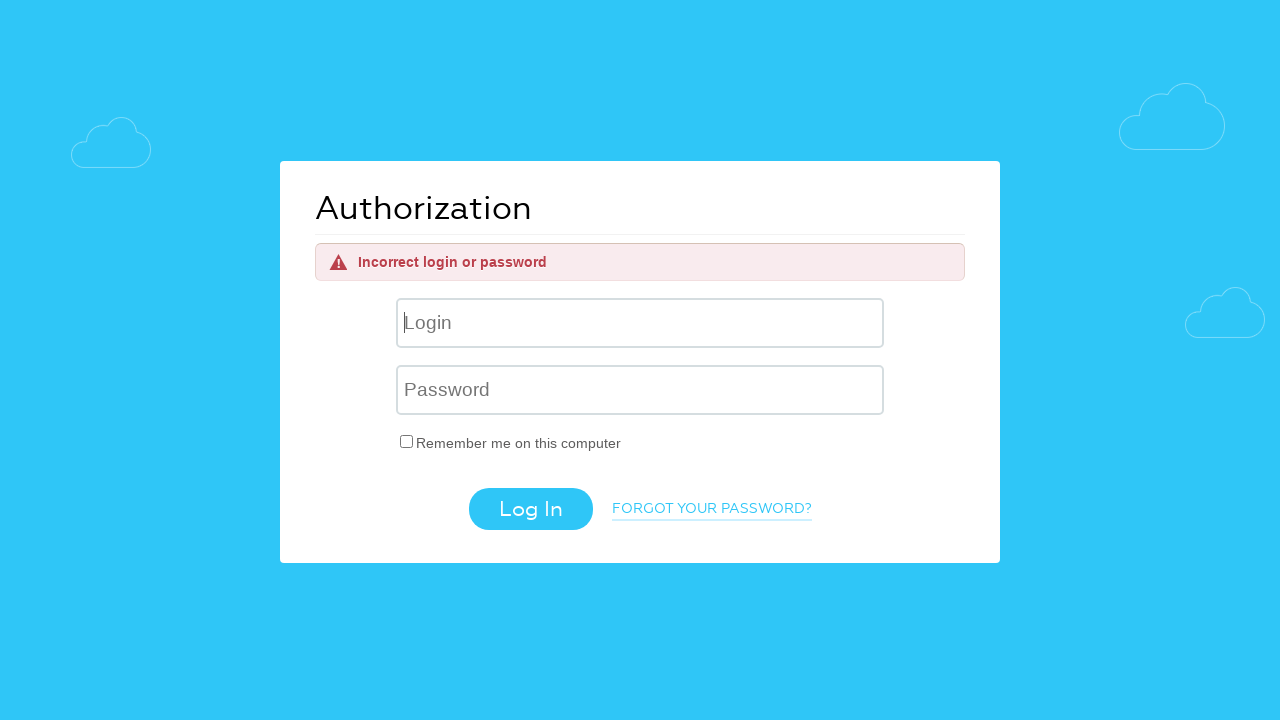

Error message appeared on login form
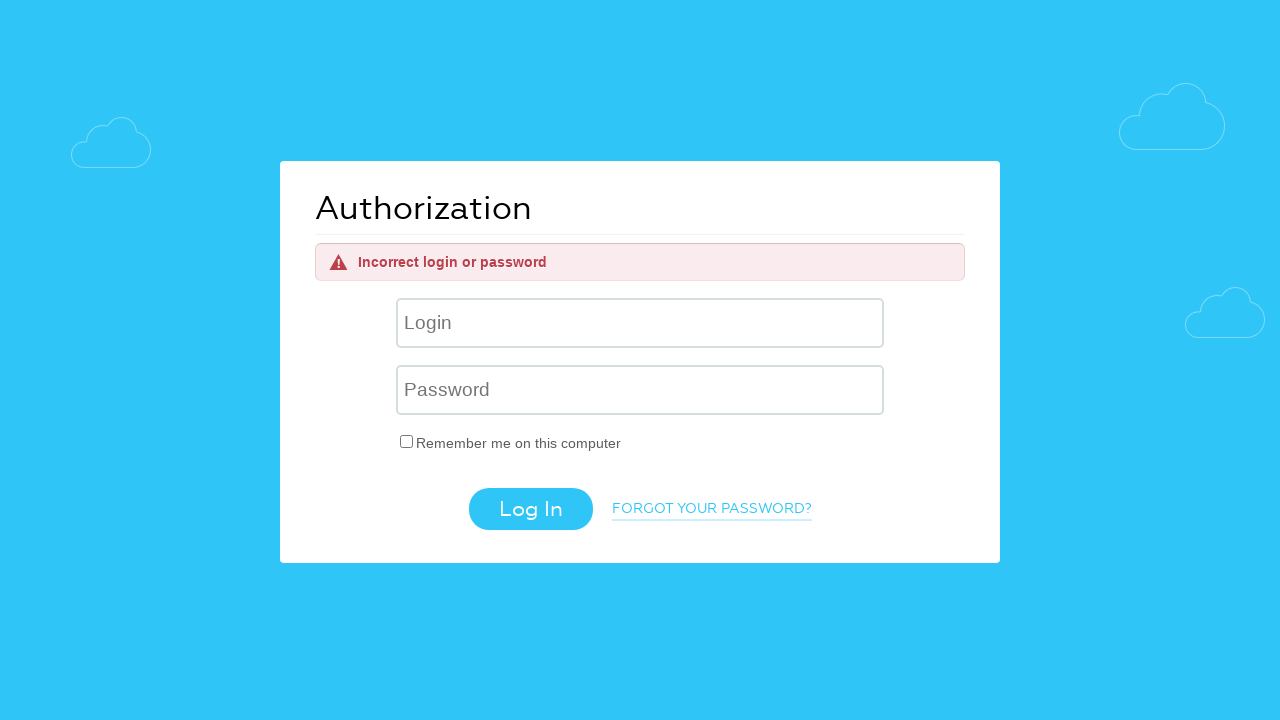

Retrieved error message text: '{error_text}'
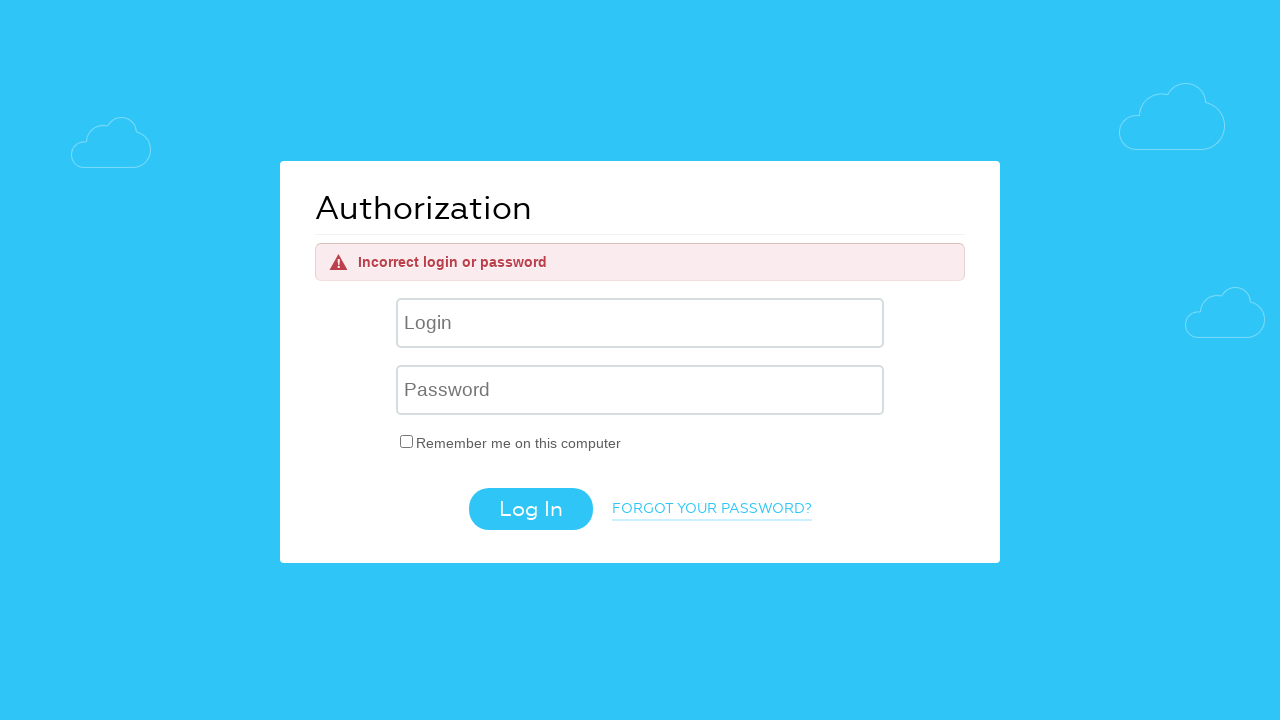

Verified error message matches expected text 'Incorrect login or password'
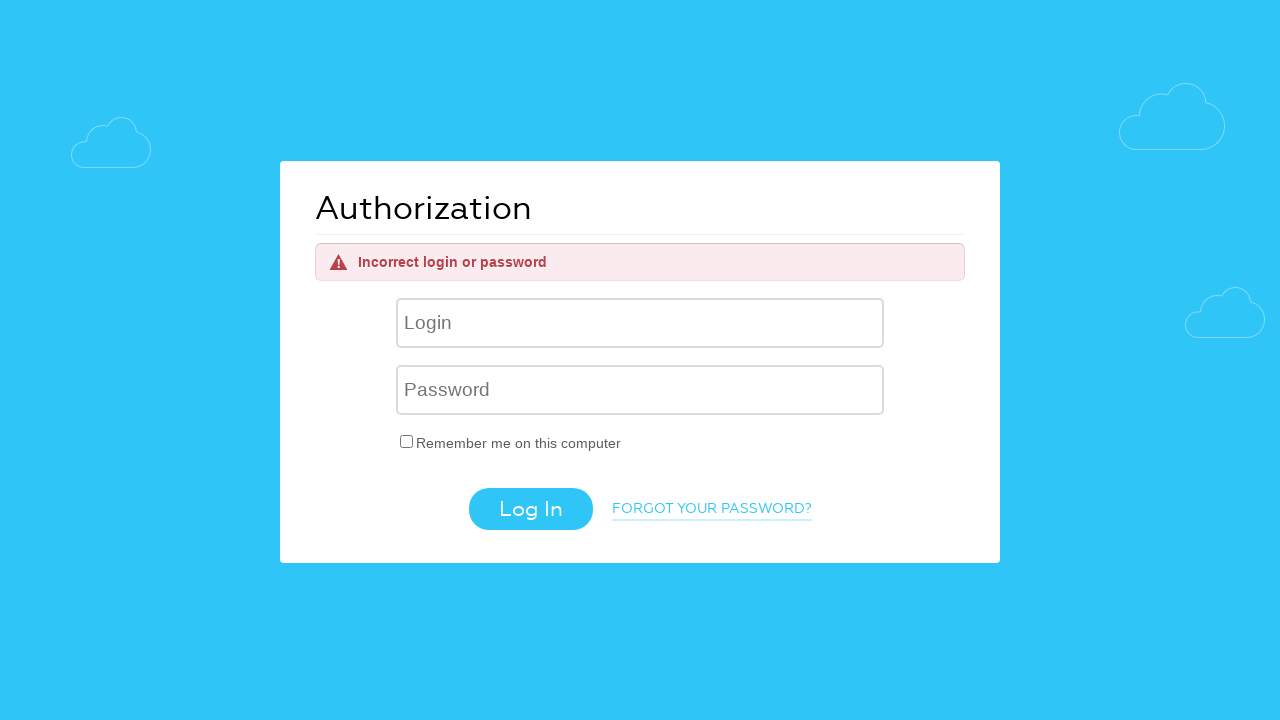

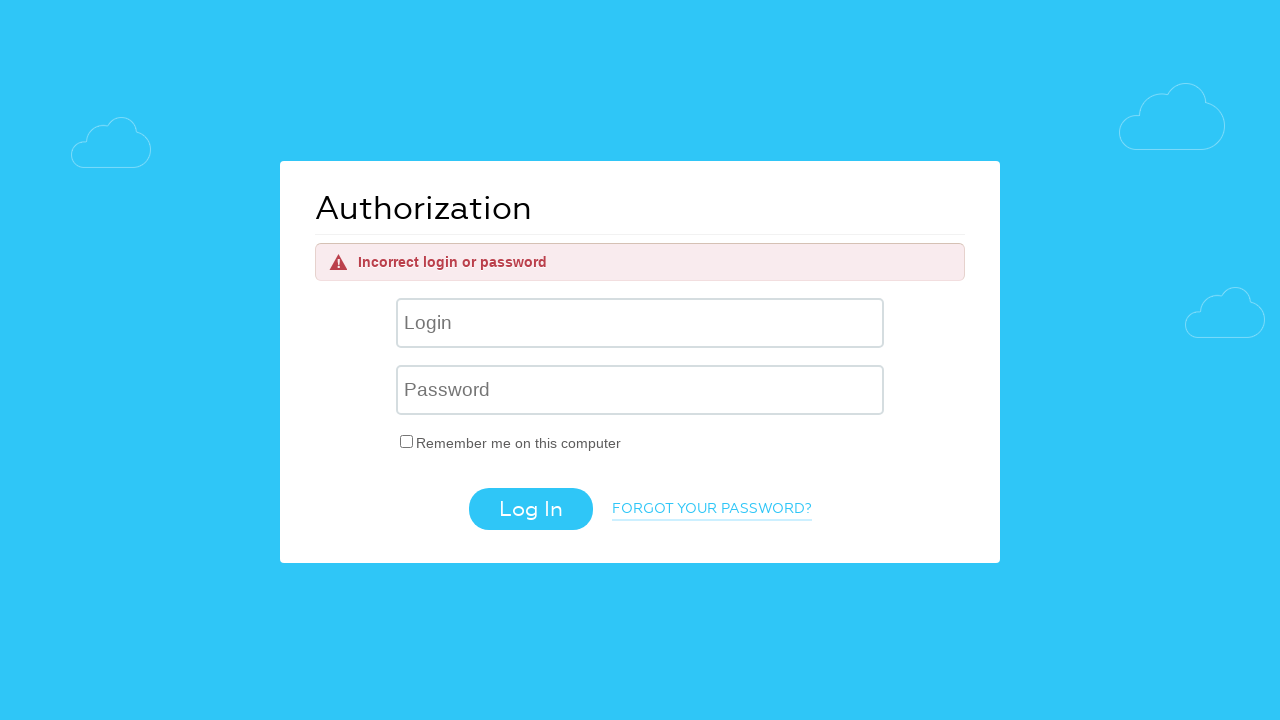